Tests double-click functionality in an iframe, performs a search, and navigates to a book link on the jQuery API documentation site

Starting URL: https://api.jquery.com/dblclick/

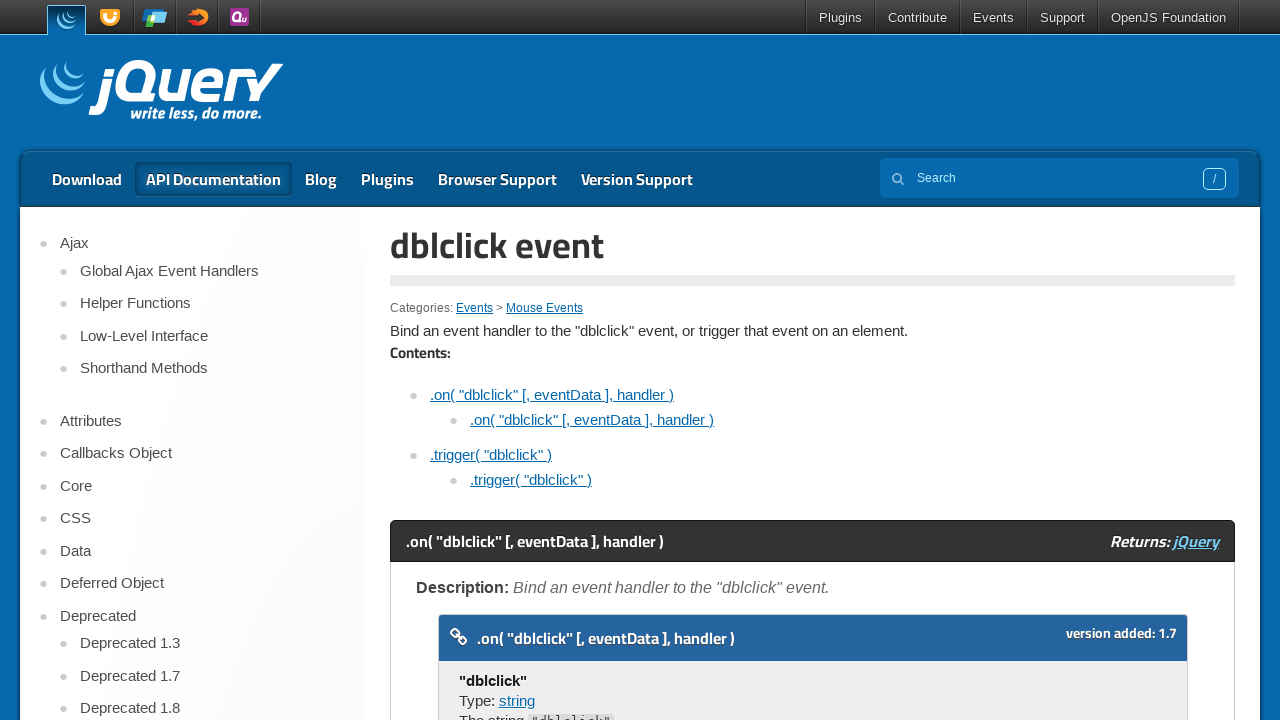

Located iframe containing demo
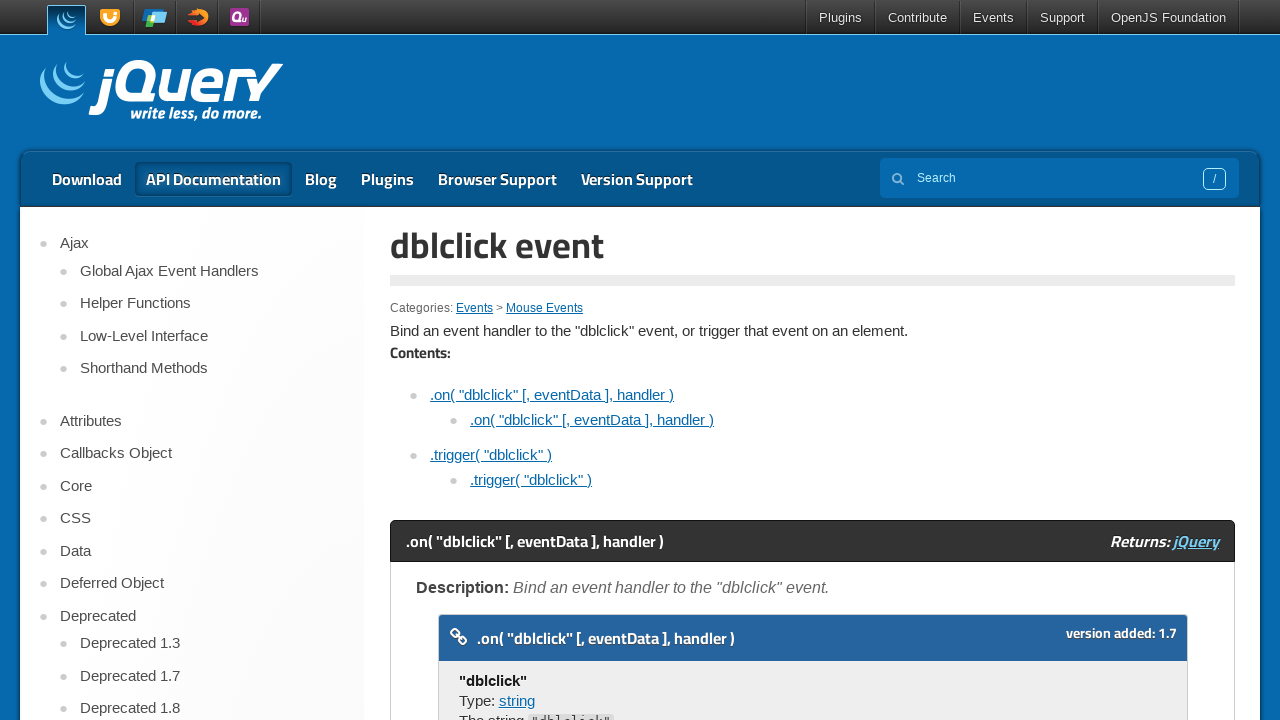

Located blue box element in iframe
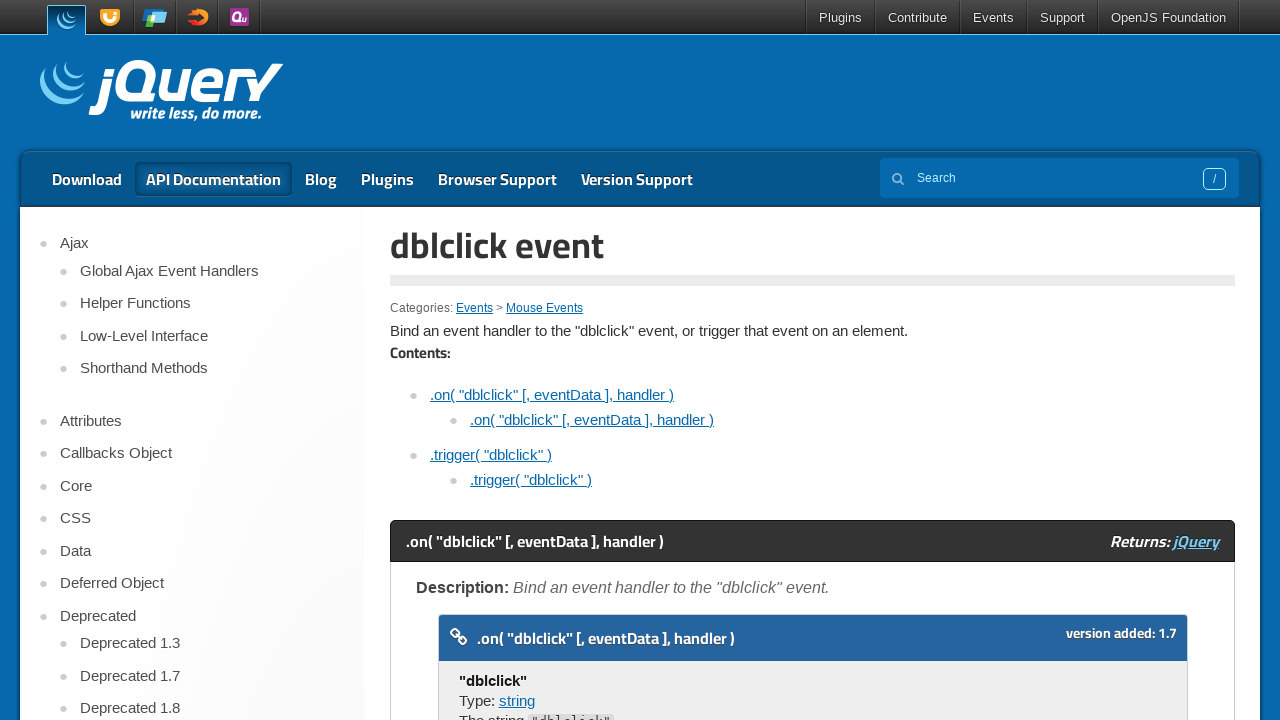

Double-clicked on blue box in iframe at (478, 360) on iframe >> nth=0 >> internal:control=enter-frame >> div >> nth=0
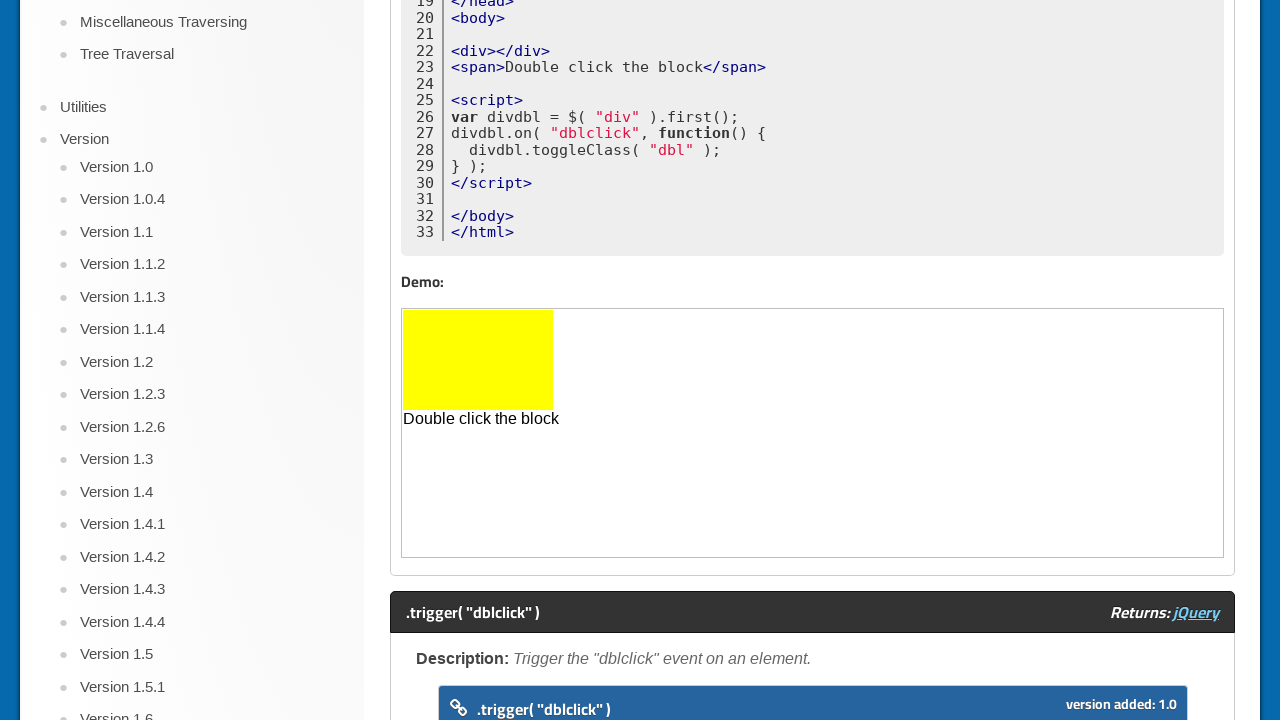

Filled search field with 'Thanks to JavascriptExecuter' on input[name='s']
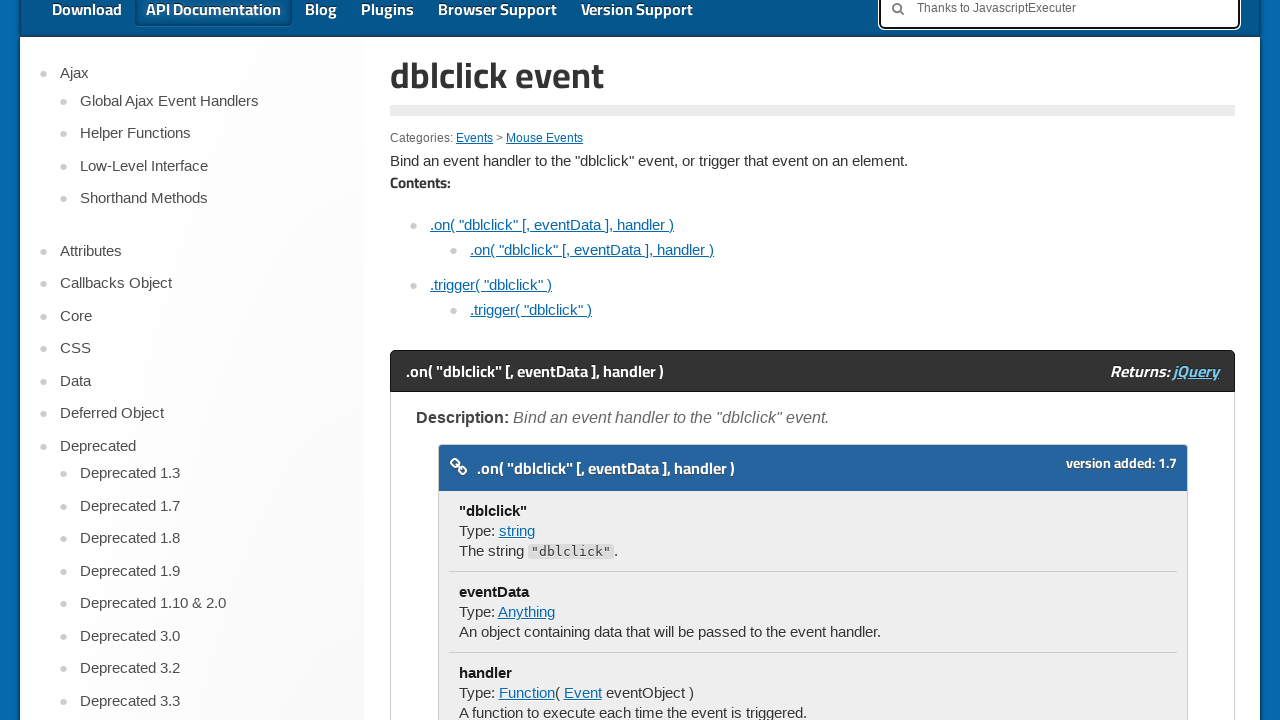

Pressed Enter to submit search on input[name='s']
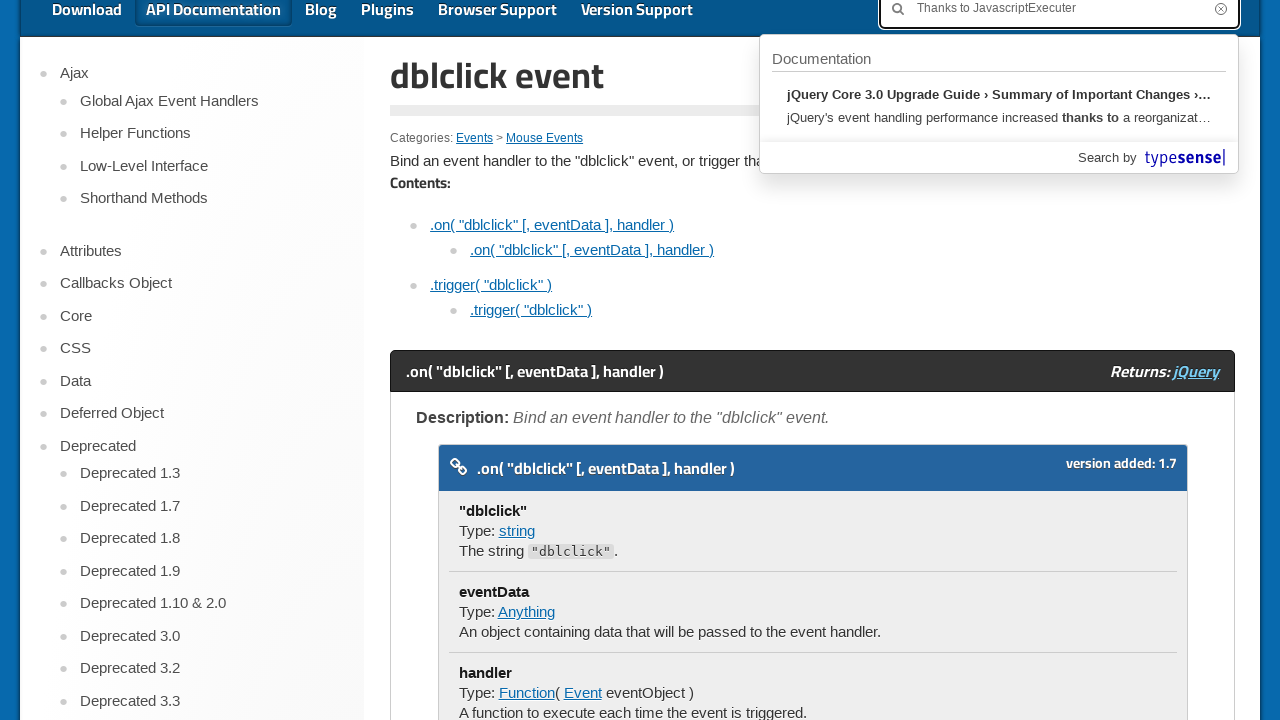

Clicked on jQuery in Action book image at (640, 438) on img[alt*='jQuery in Action']
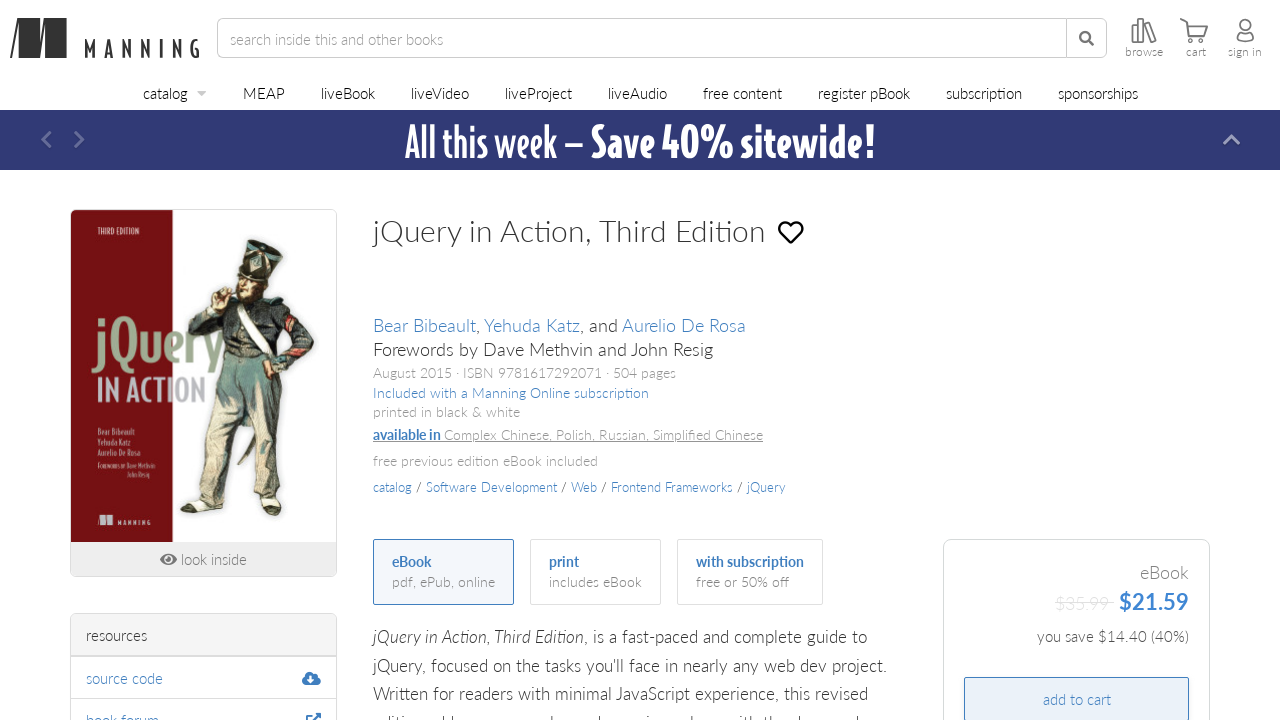

Navigated to jQuery in Action book page on Manning website
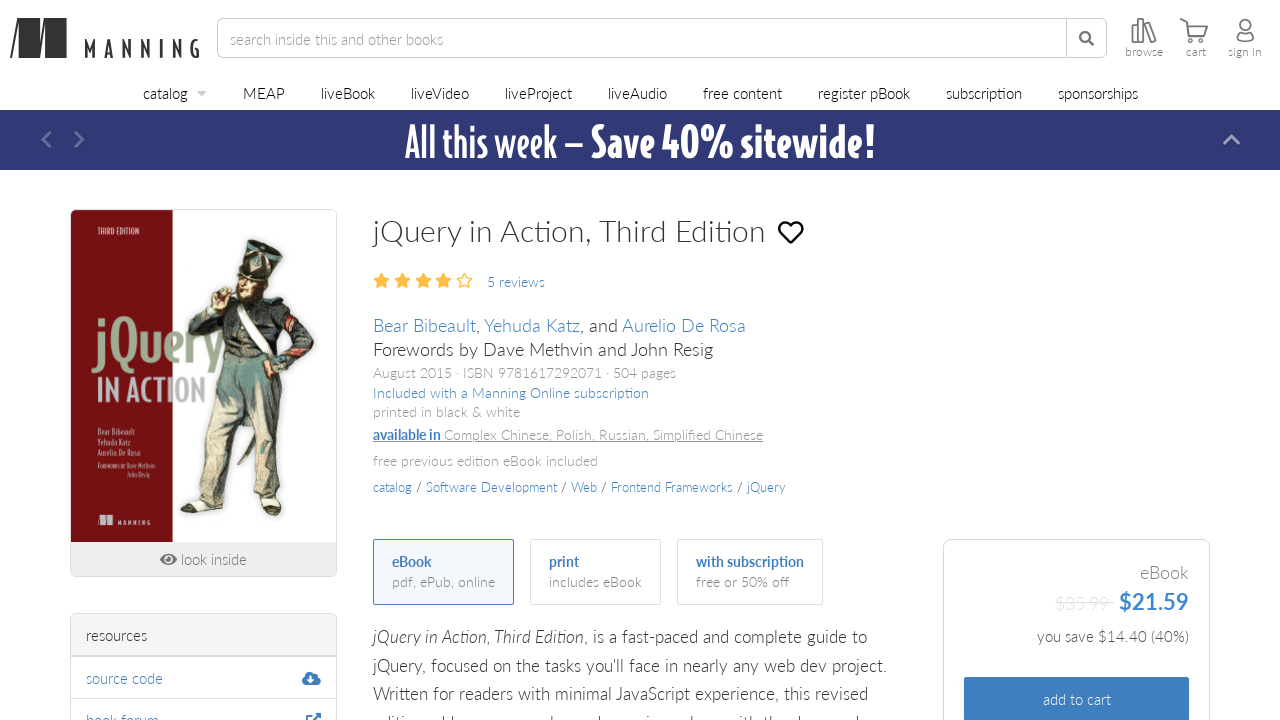

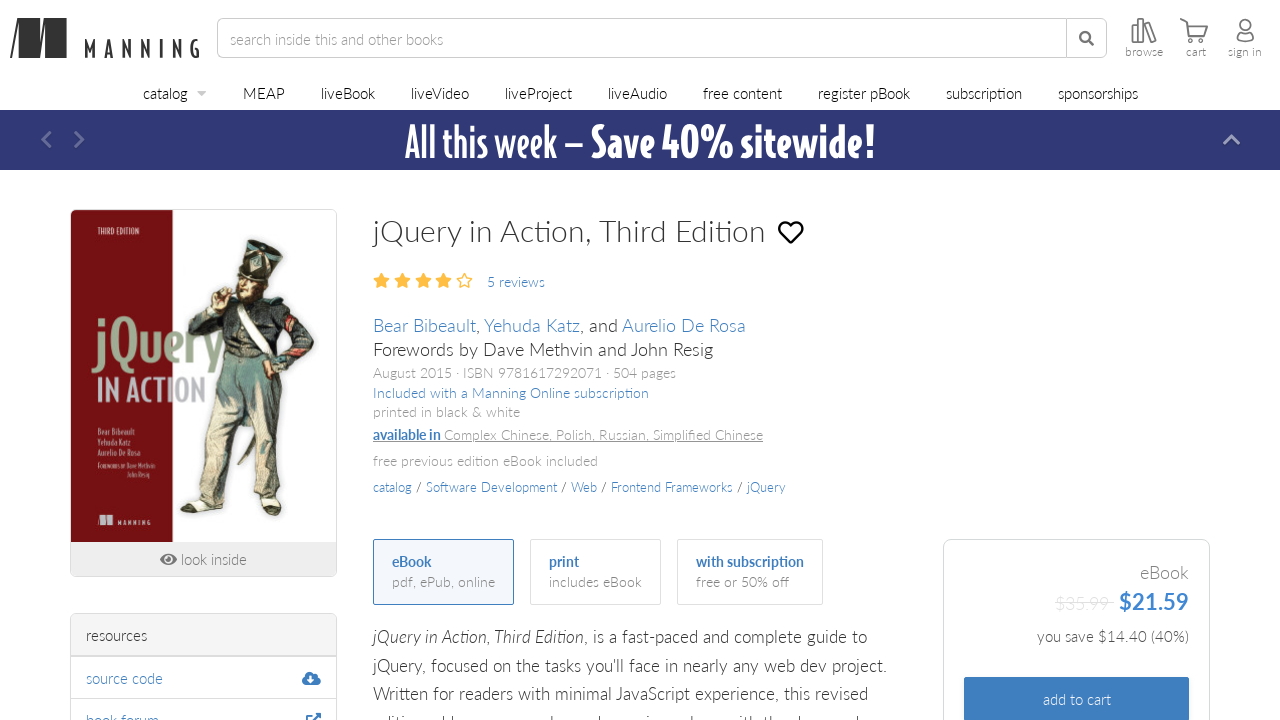